Fills out a registration form with user details and submits it by clicking the register button

Starting URL: https://parabank.parasoft.com/parabank/register.htm

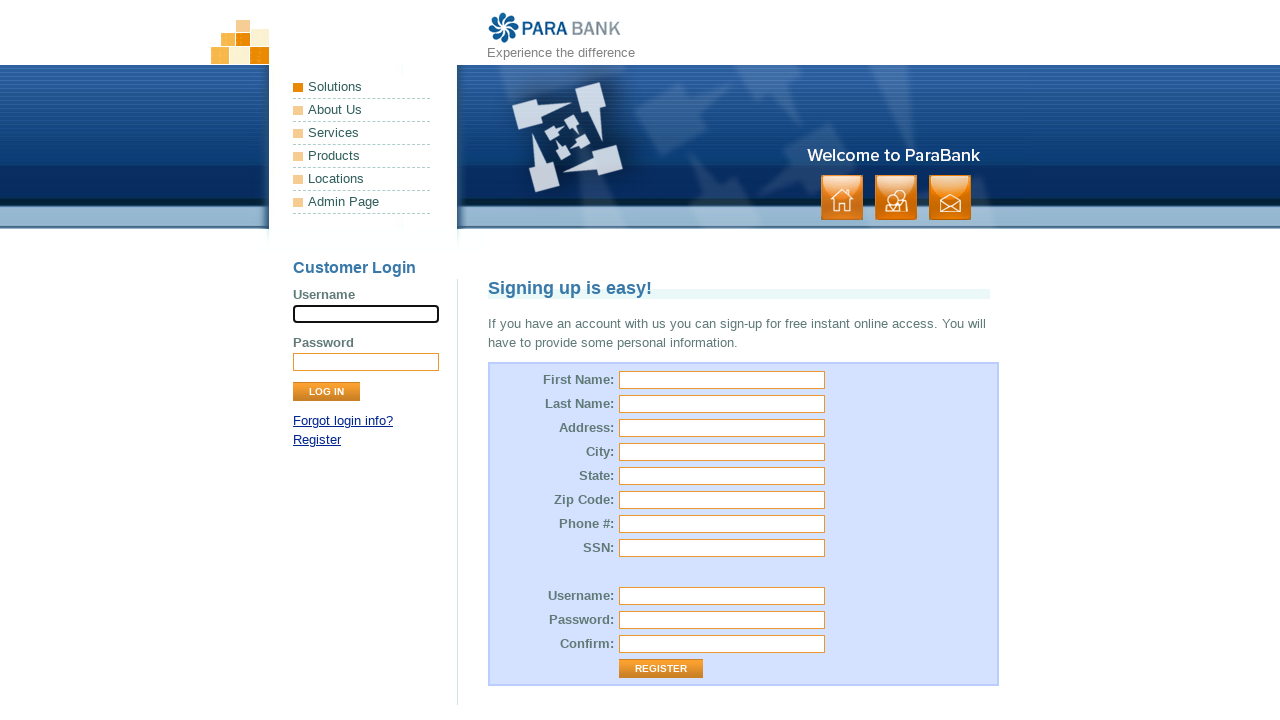

Filled first name field with 'Maria' on #customer\.firstName
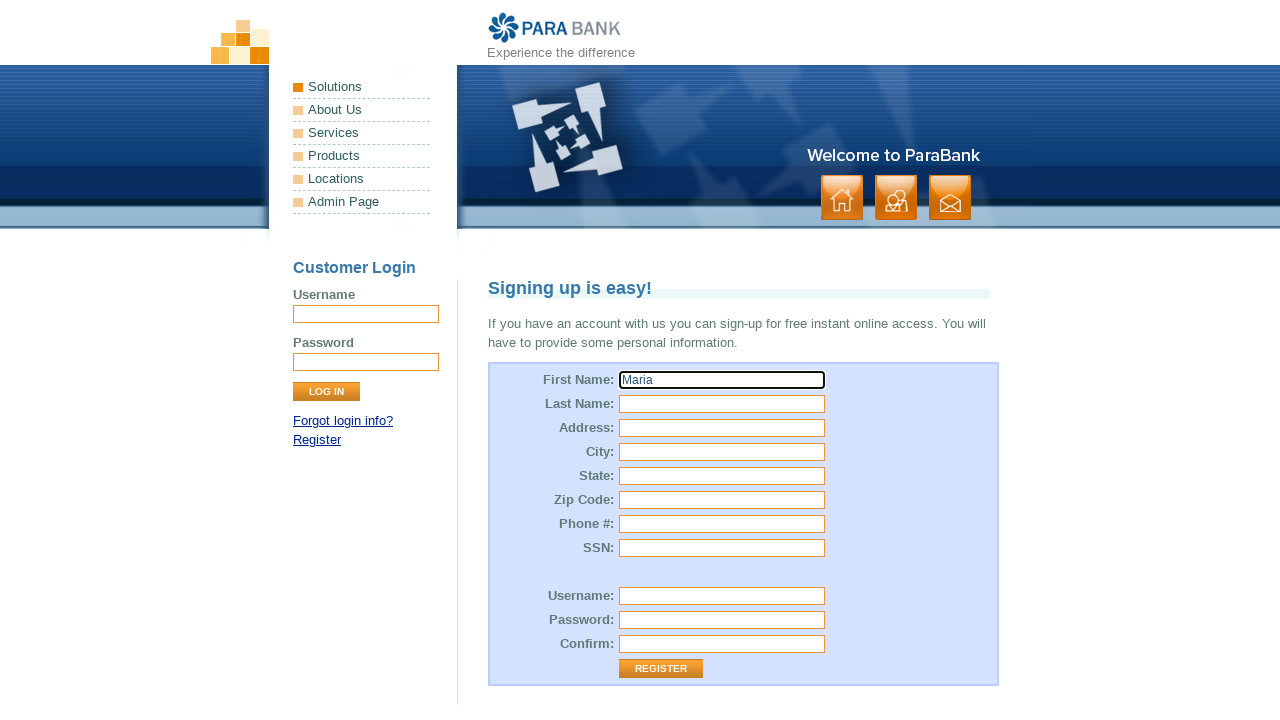

Filled last name field with 'Rodriguez' on input[name='customer.lastName']
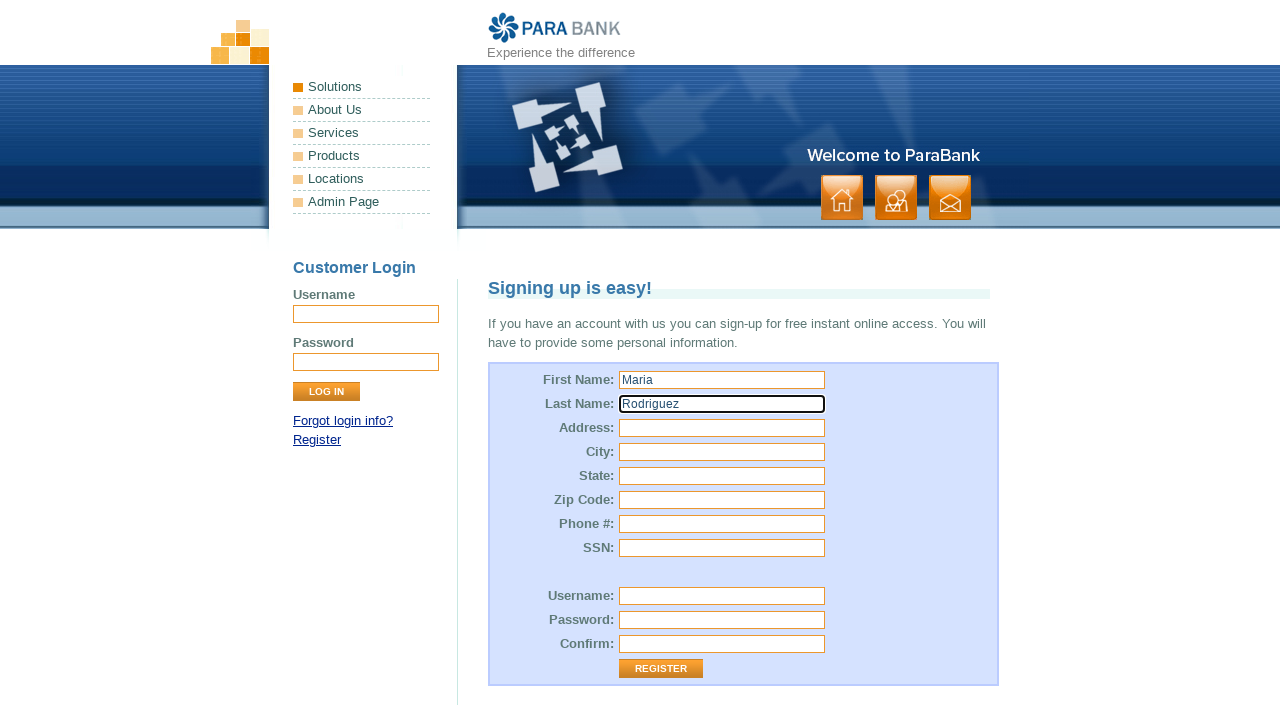

Filled street address field with 'Oak Avenue' on #customer\.address\.street
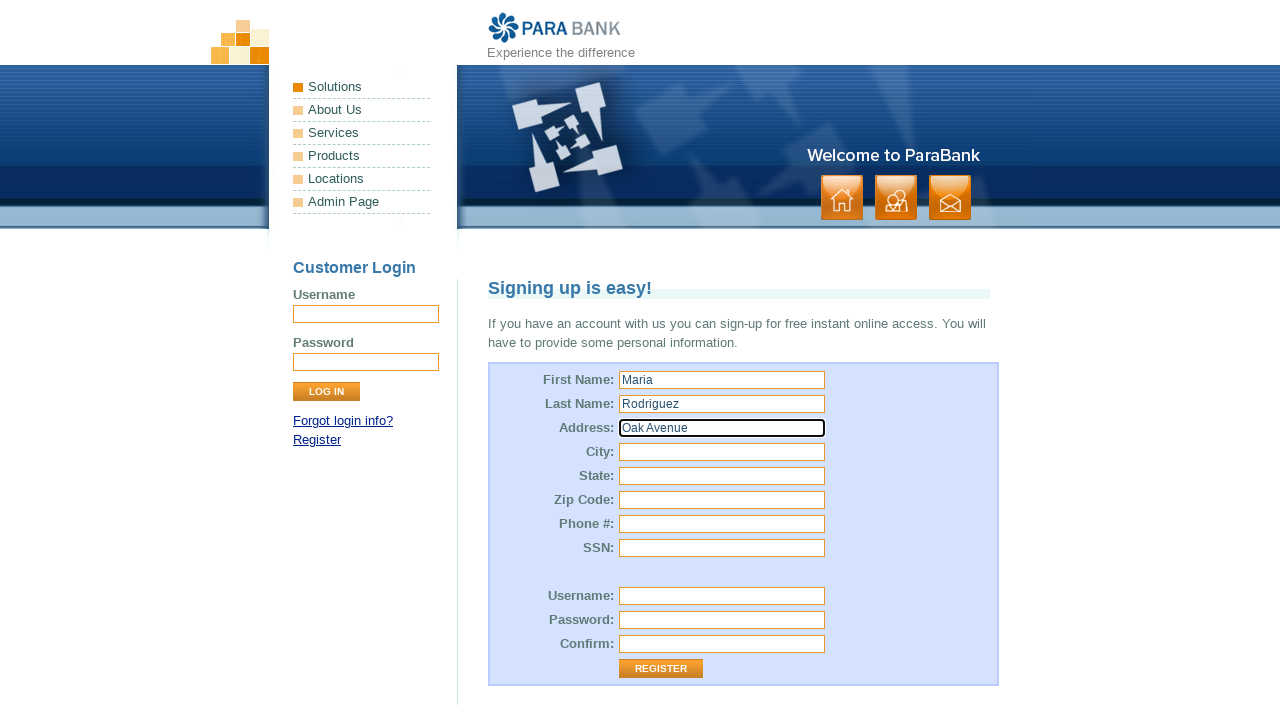

Filled city field with 'San Francisco' on #customer\.address\.city
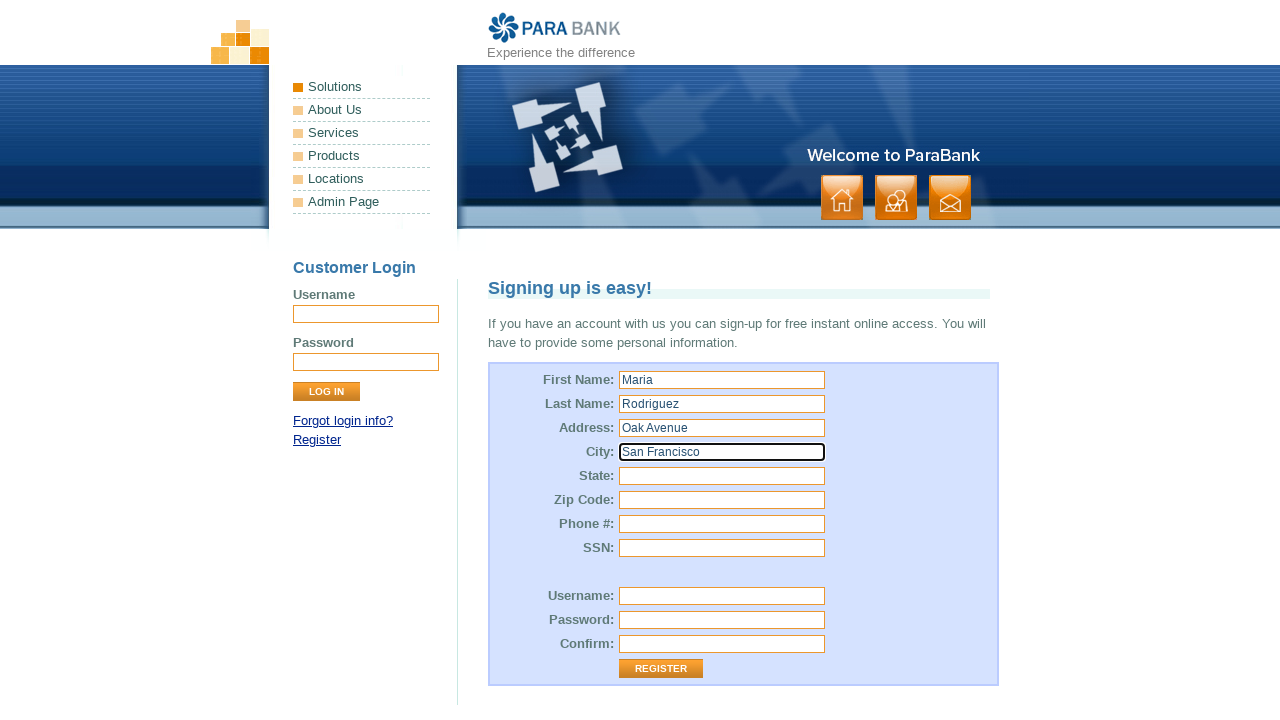

Filled state field with 'California' on #customer\.address\.state
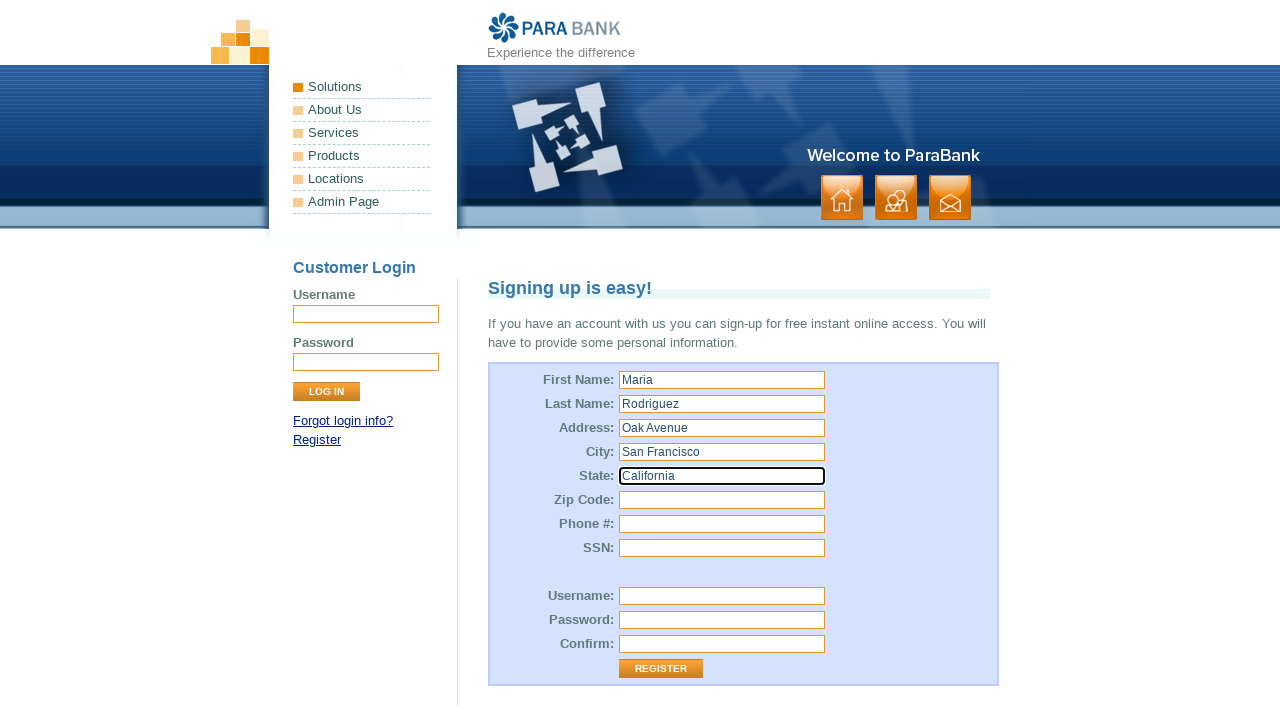

Filled zip code field with '94102' on #customer\.address\.zipCode
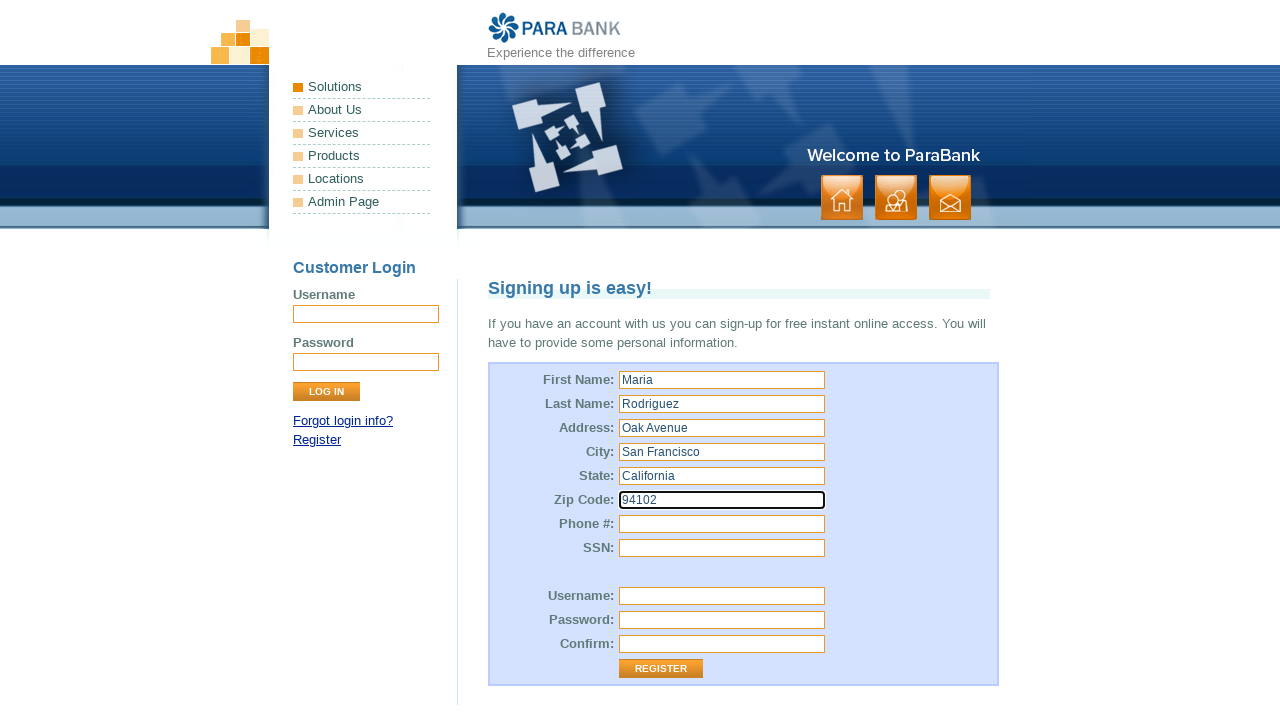

Filled phone number field with '4155551234' on #customer\.phoneNumber
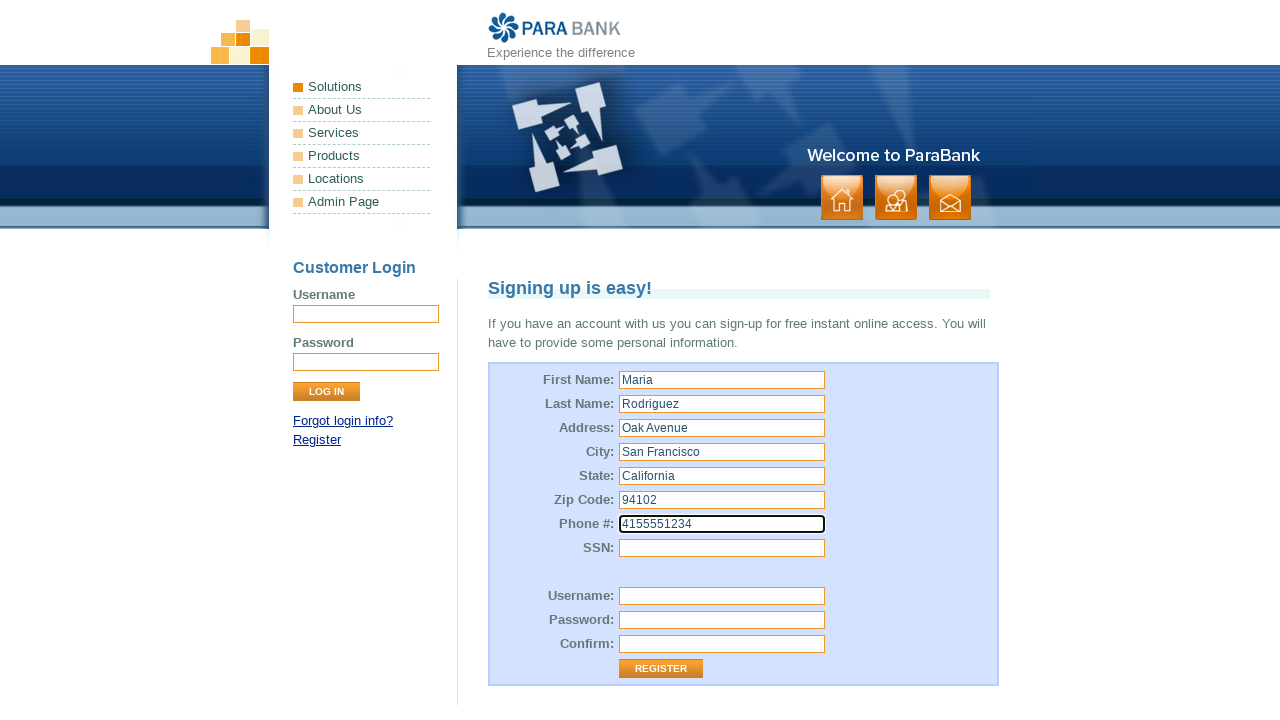

Filled SSN field with '9876' on #customer\.ssn
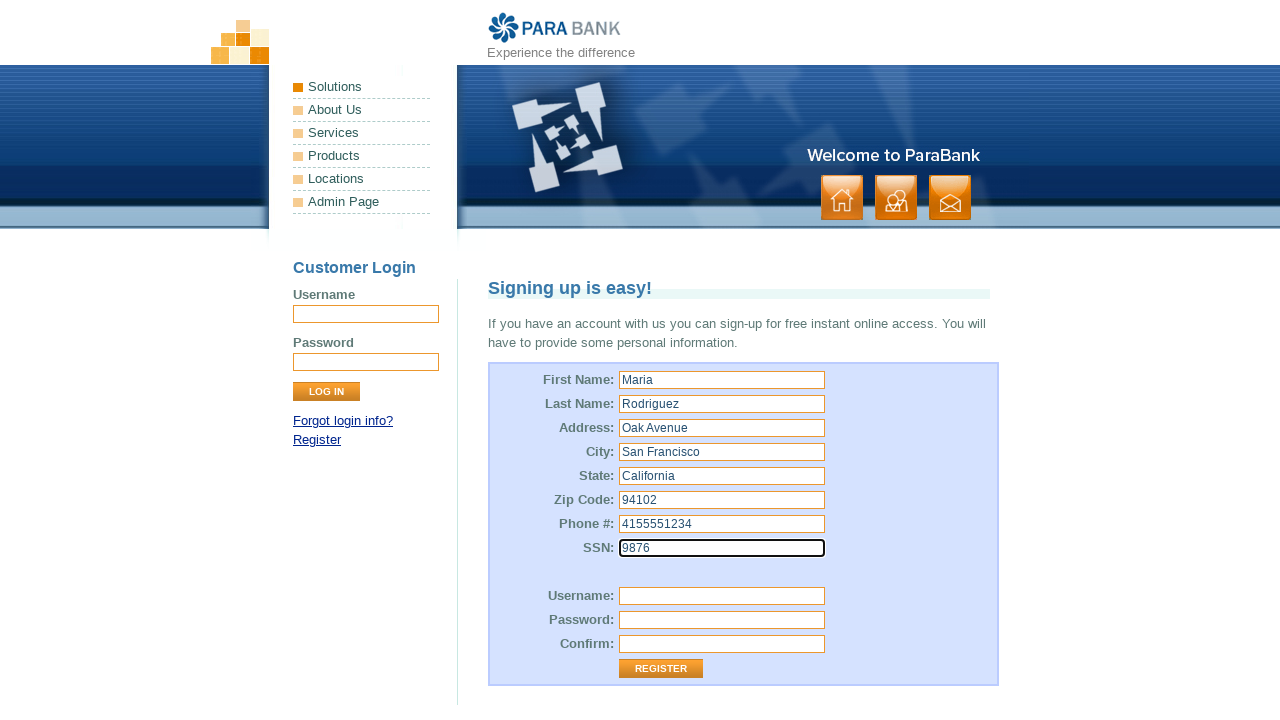

Filled username field with 'mariarod2024' on #customer\.username
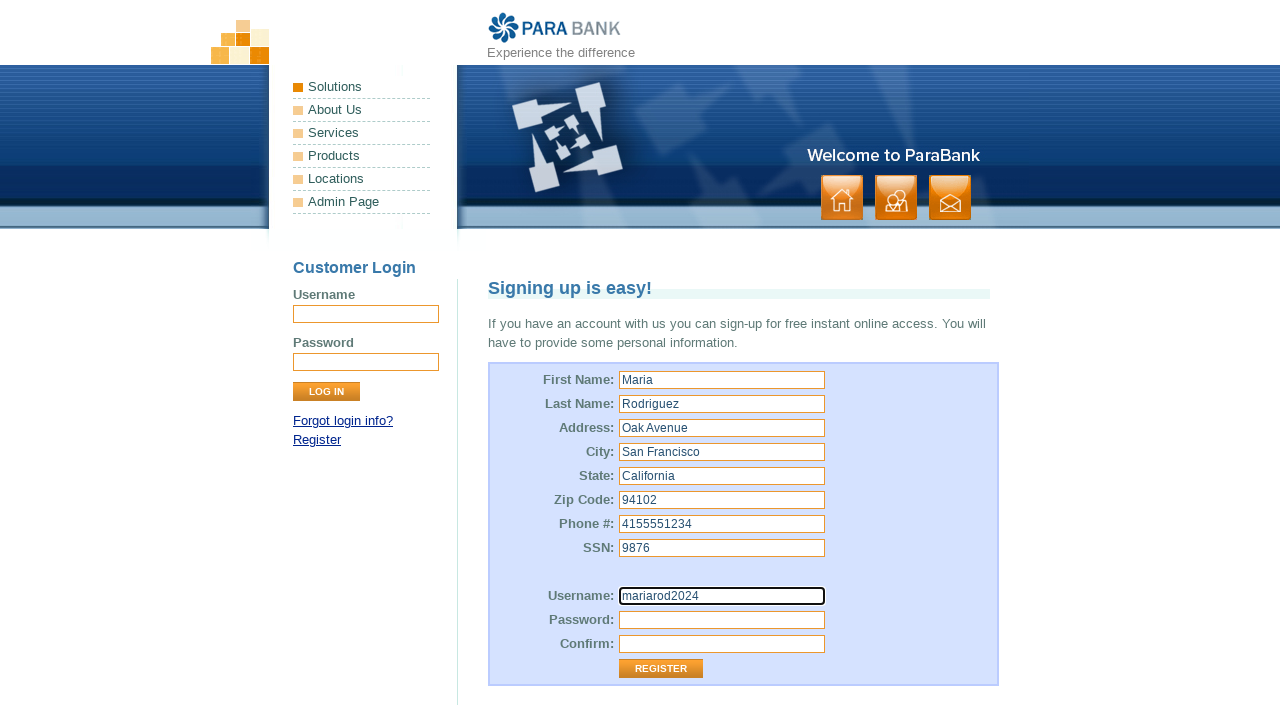

Filled password field with 'secure456pass' on #customer\.password
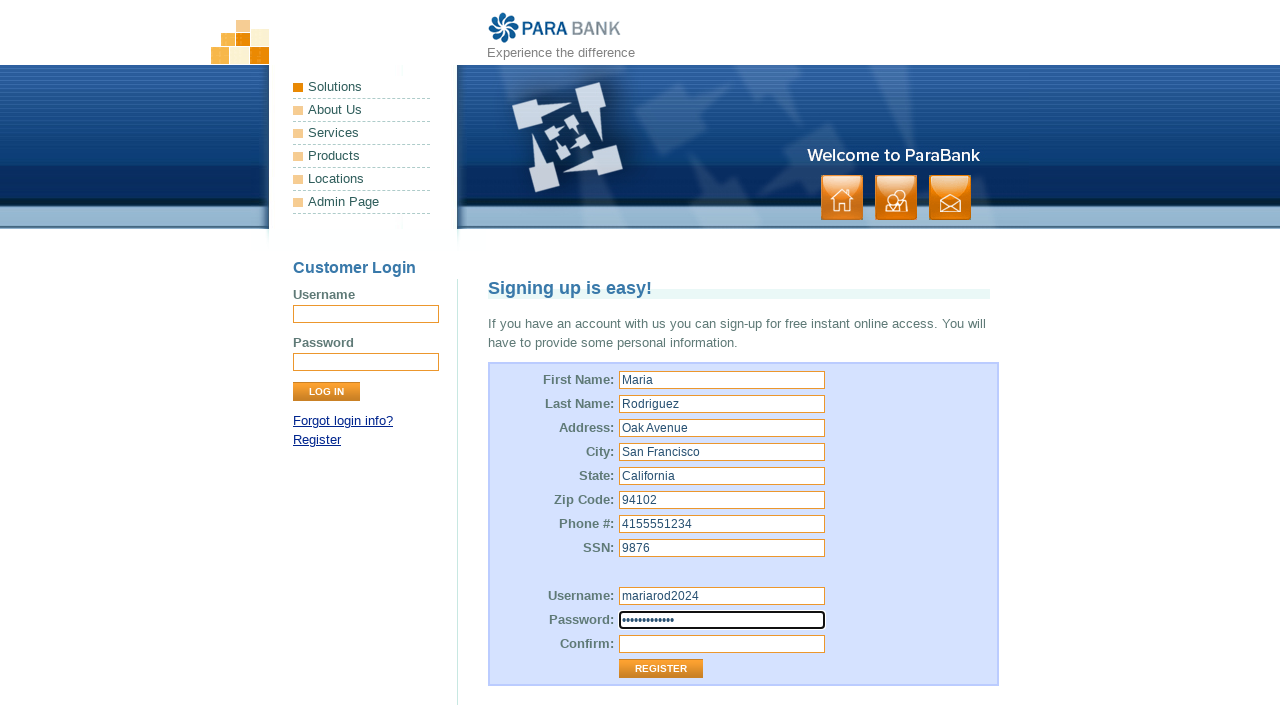

Filled password confirmation field with 'secure456pass' on #repeatedPassword
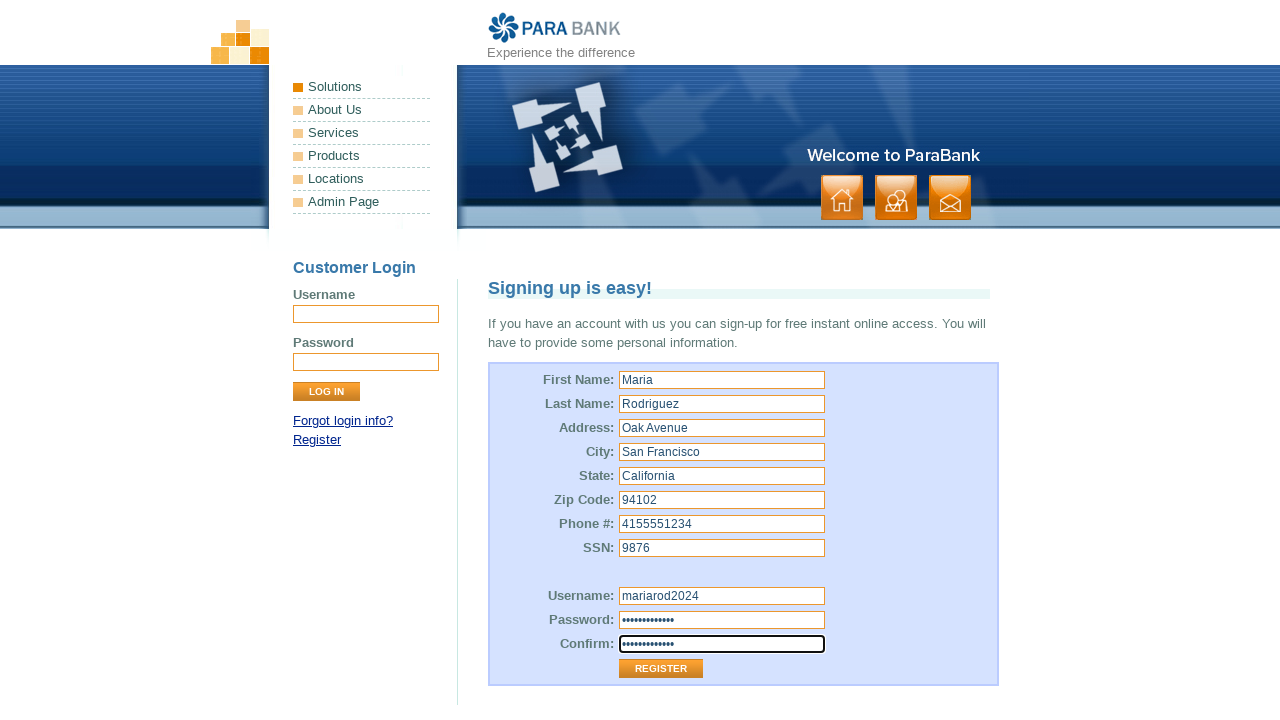

Clicked Register button to submit the form at (317, 440) on text=Register
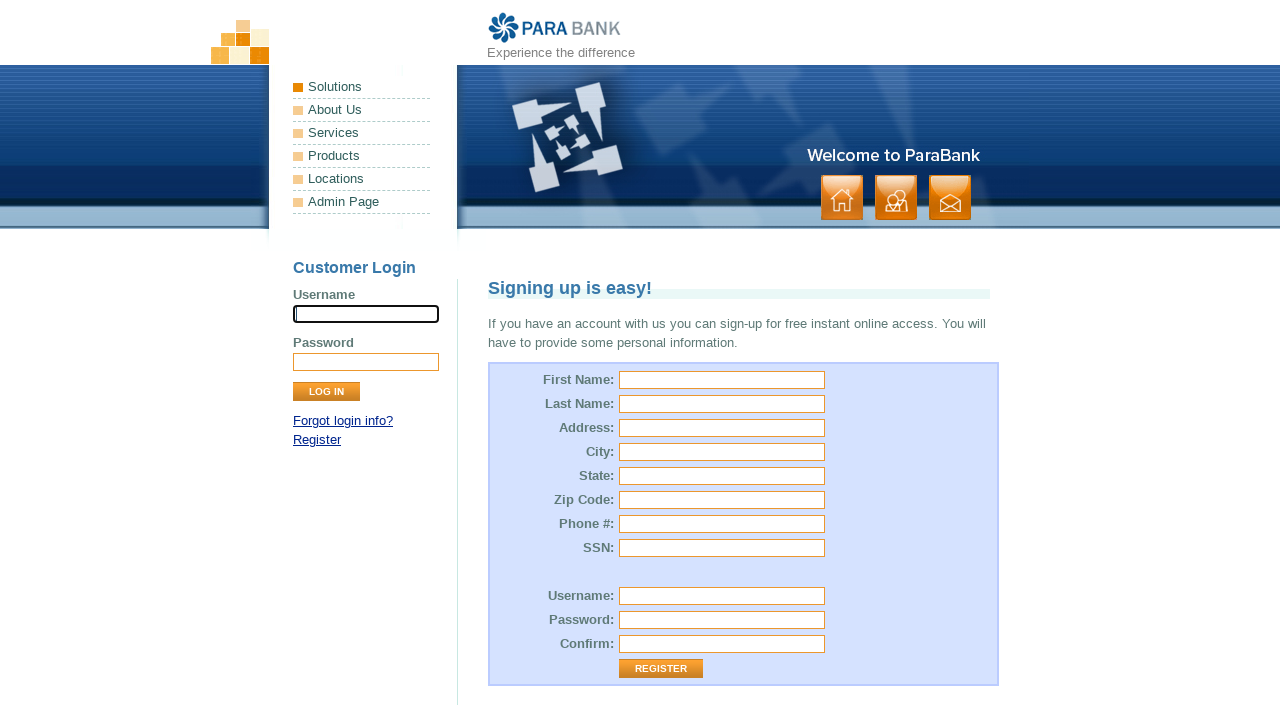

Waited 3 seconds for registration to complete
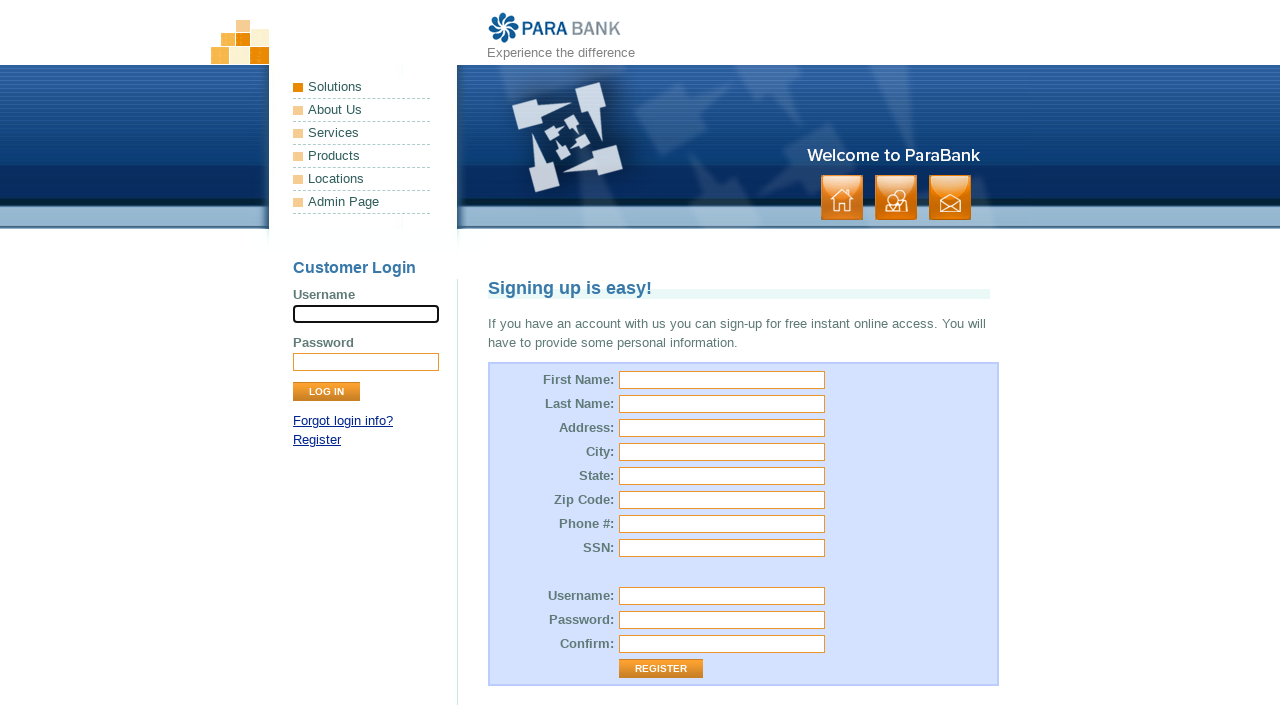

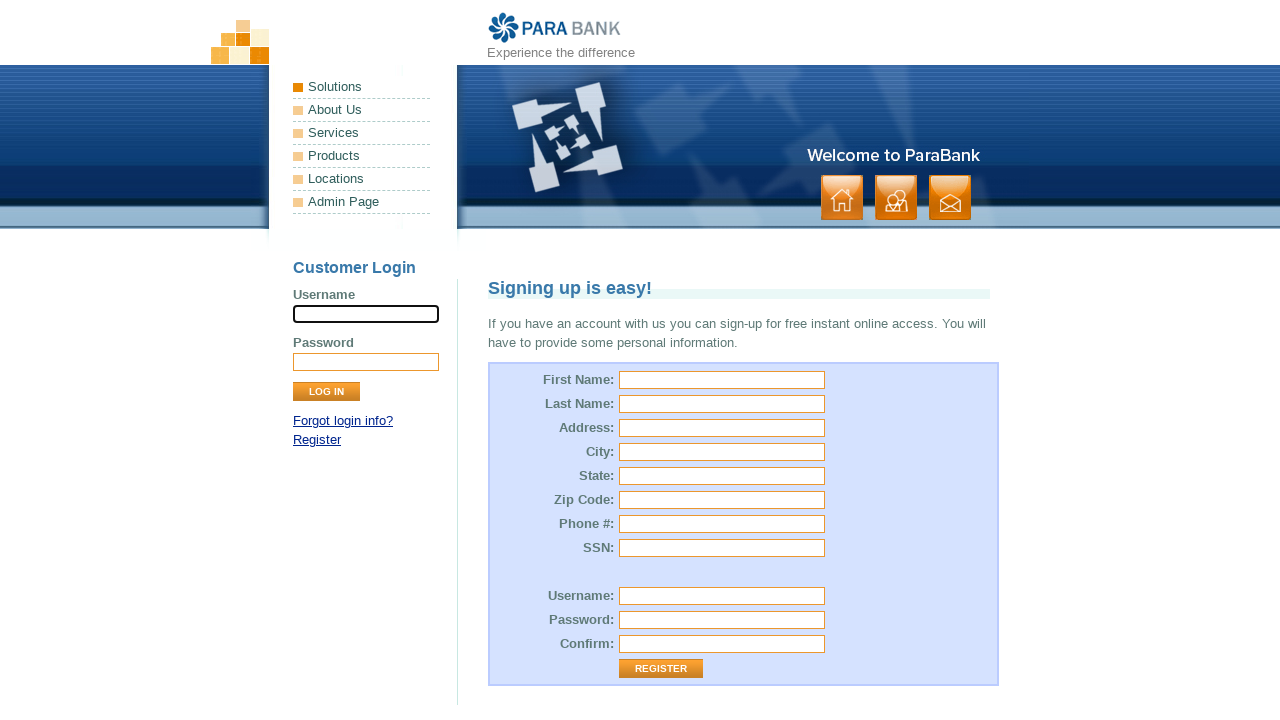